Tests dynamic element addition and removal by clicking Add Element button to create a Delete button, then clicking Delete to remove it and verify its removal

Starting URL: https://practice.cydeo.com/add_remove_elements/

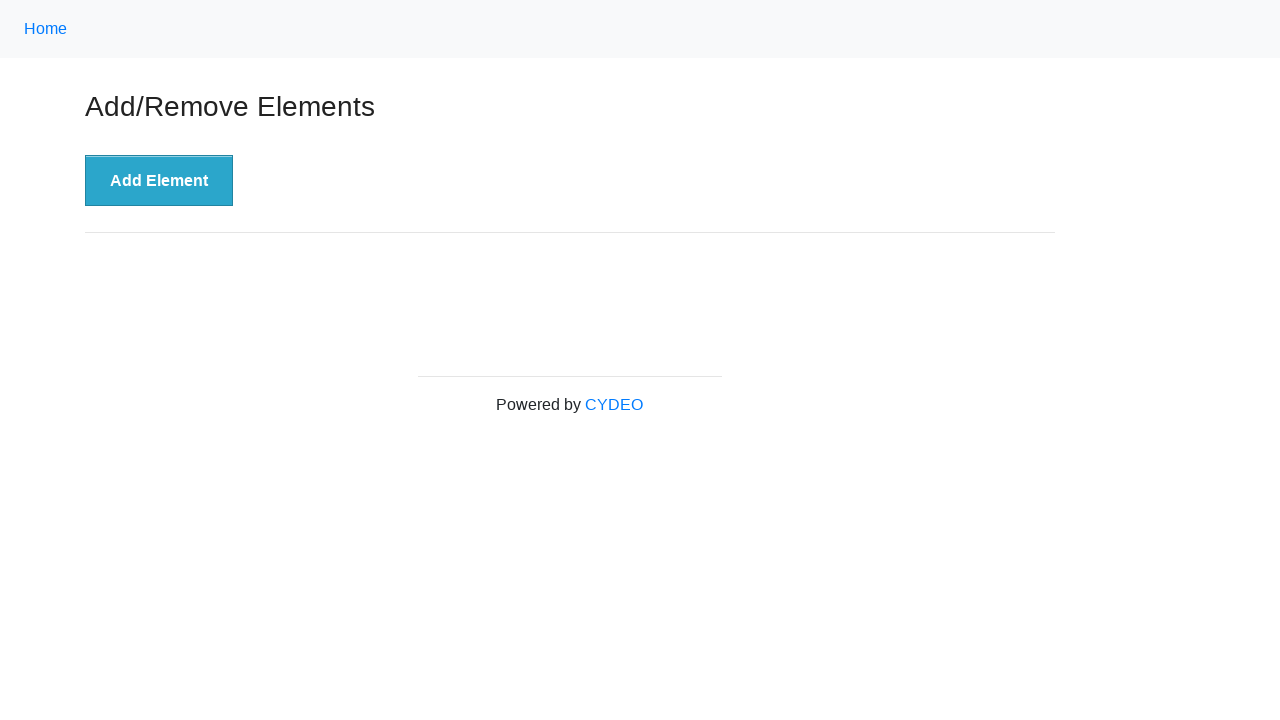

Clicked Add Element button to create a Delete button at (159, 181) on xpath=//button[.='Add Element']
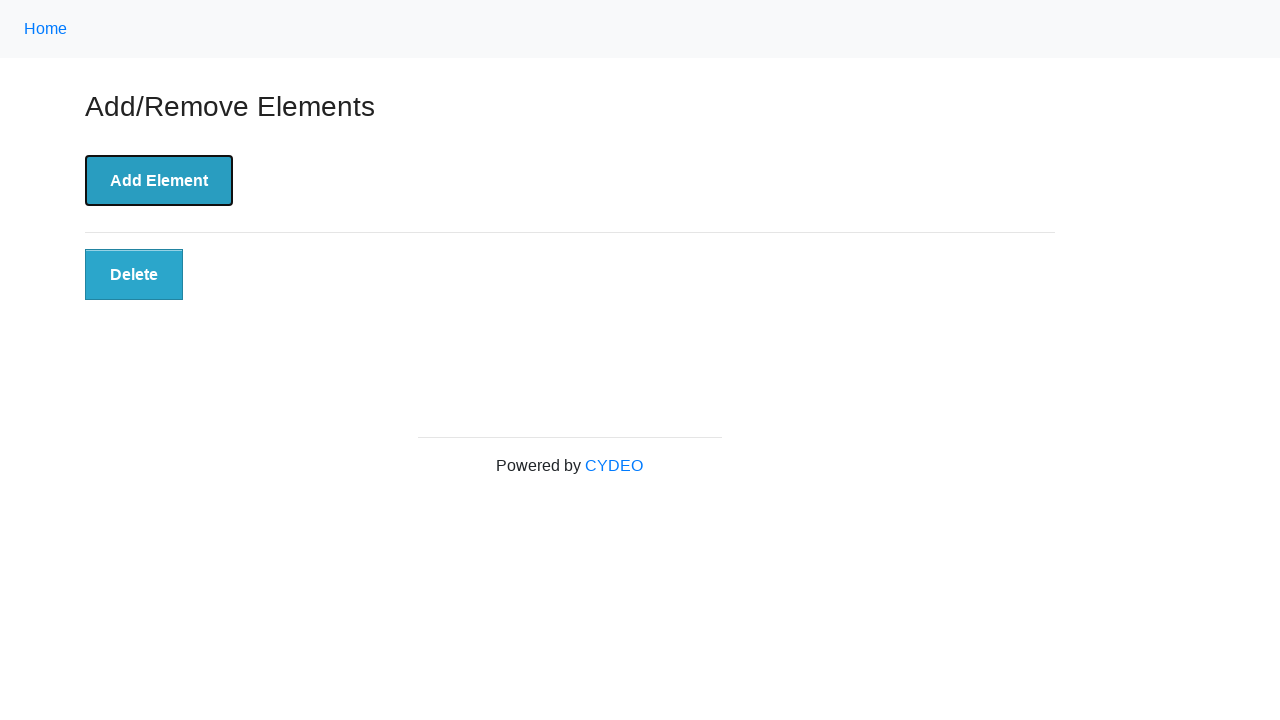

Verified Delete button is visible after adding element
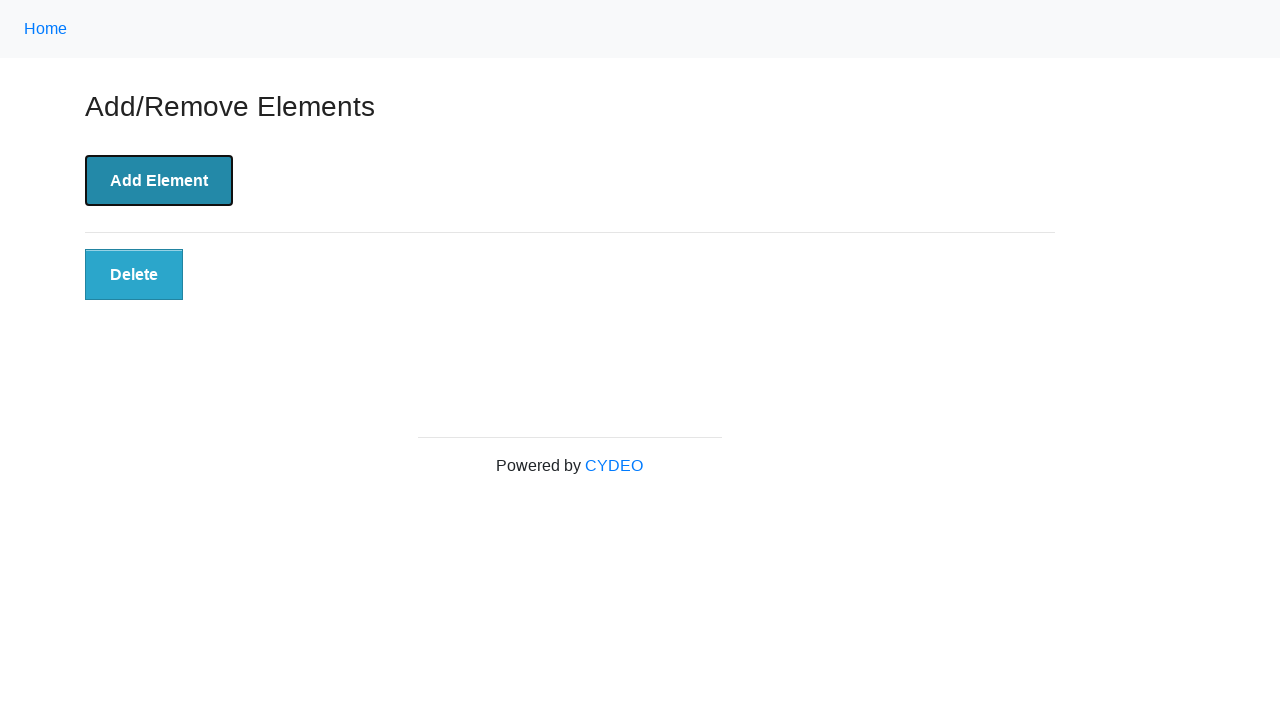

Clicked Delete button to remove the element at (134, 275) on xpath=//button[.='Delete']
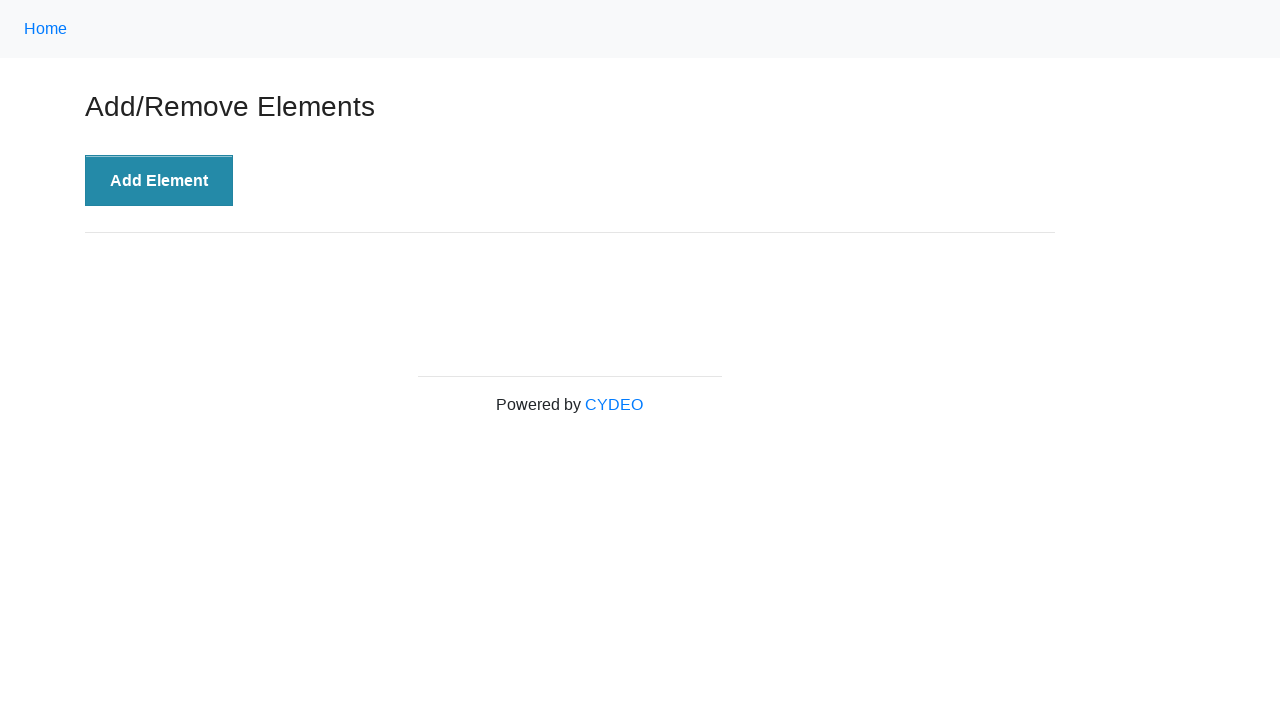

Waited for element removal to complete
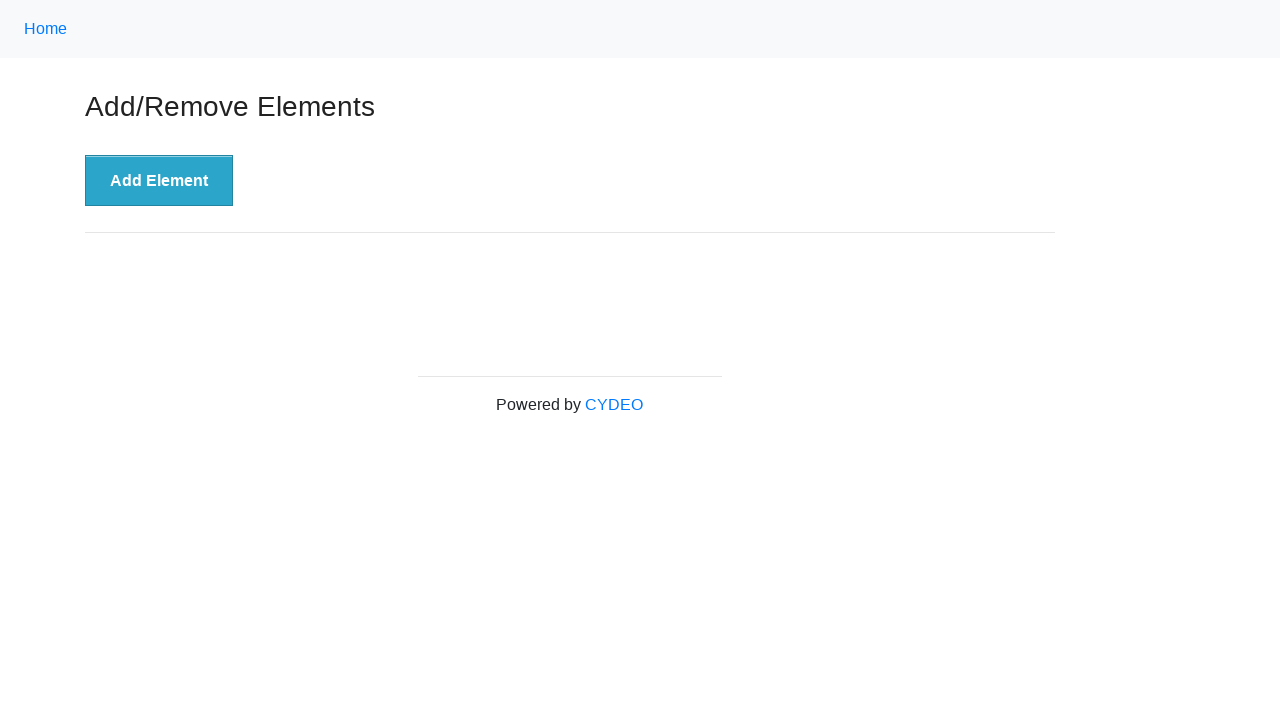

Verified Delete button is no longer present on the page
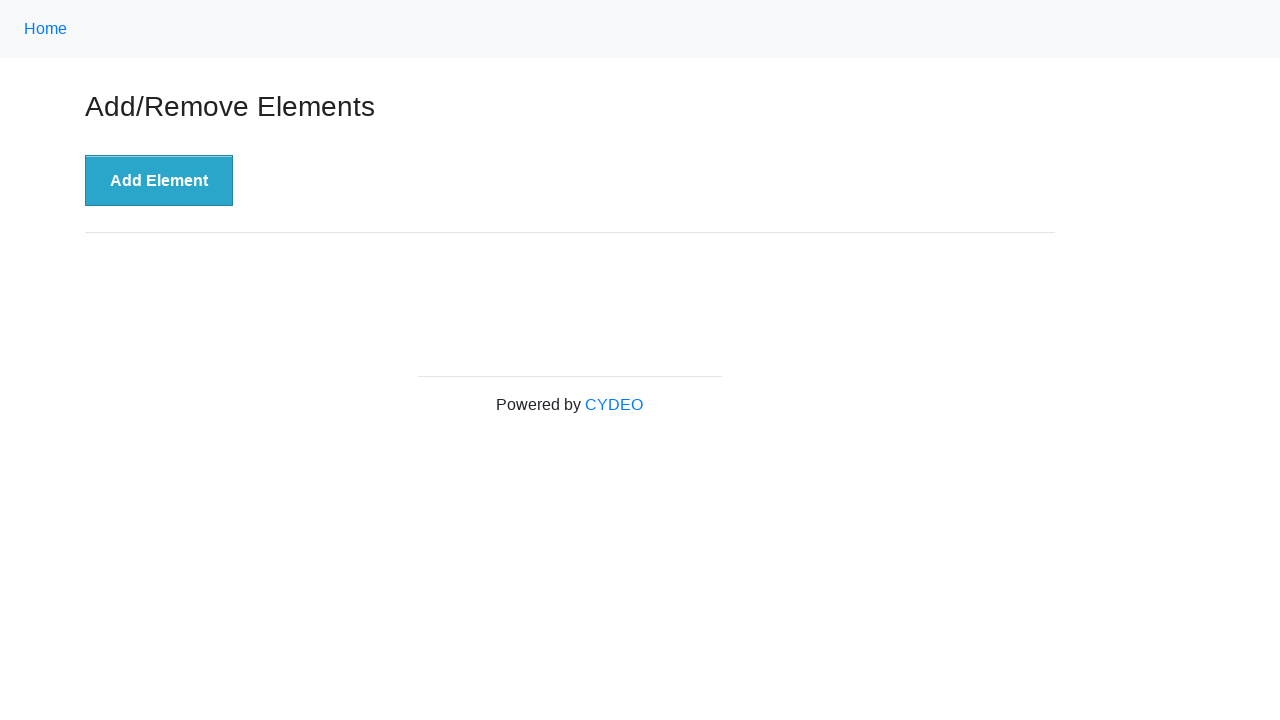

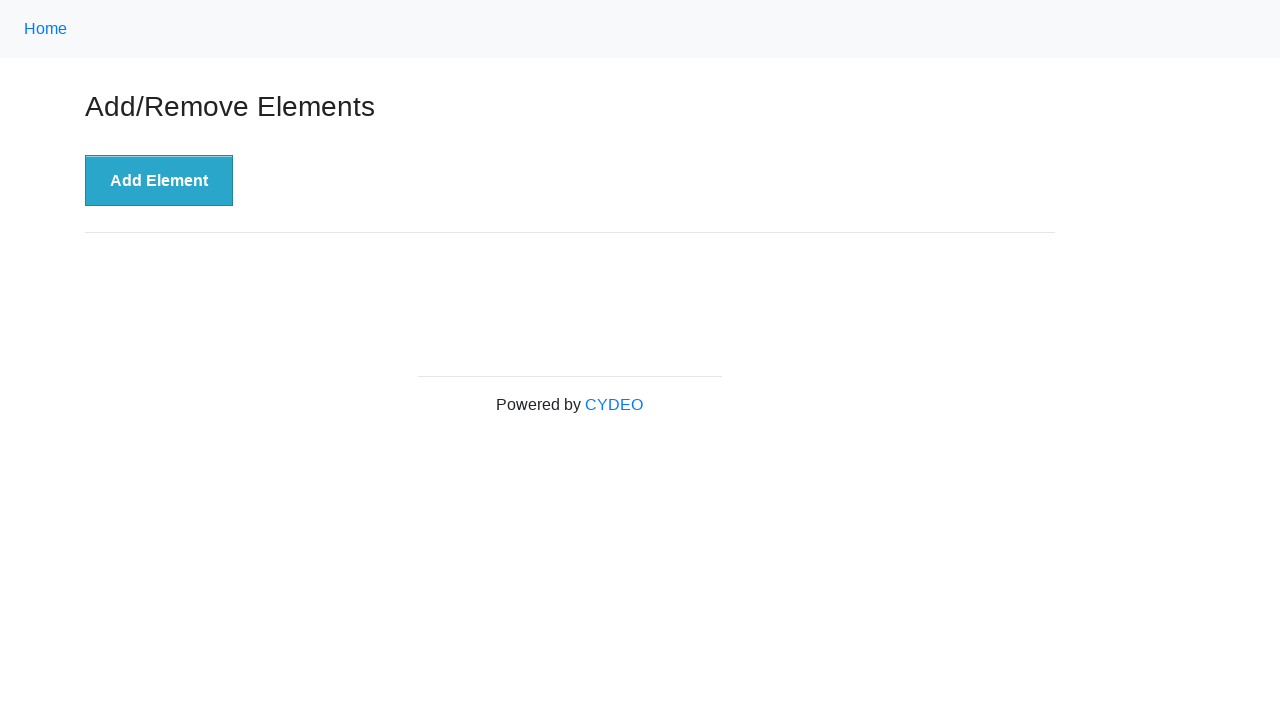